Tests search functionality by typing "Cucumber" in the search box and verifying the product appears in results

Starting URL: https://rahulshettyacademy.com/seleniumPractise/#/

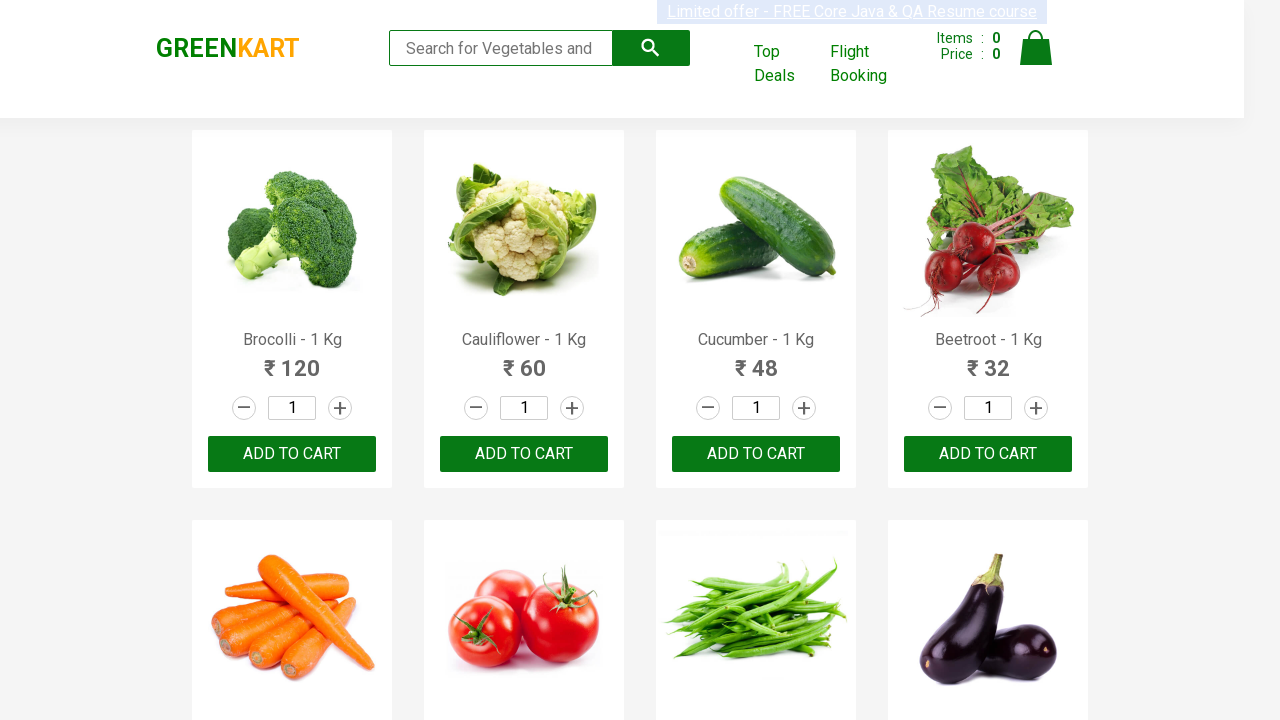

Filled search field with 'Cucumber' on .search-keyword
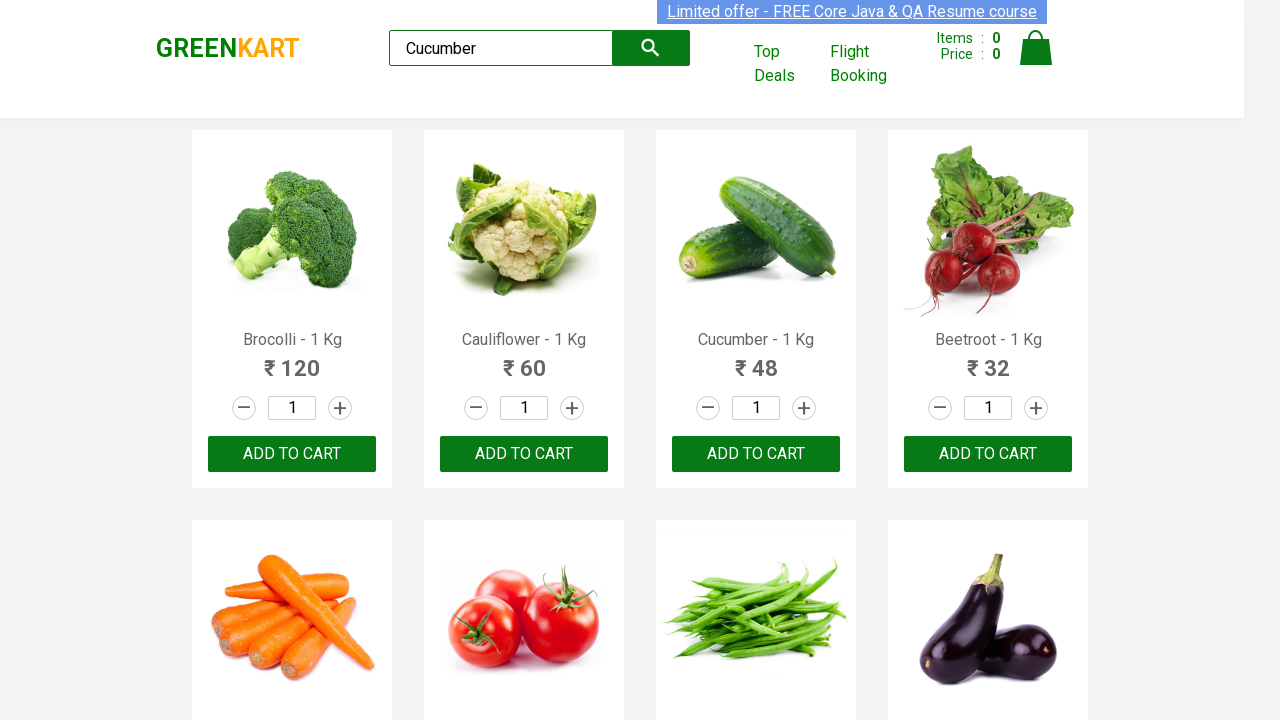

Waited 2 seconds for search results to load
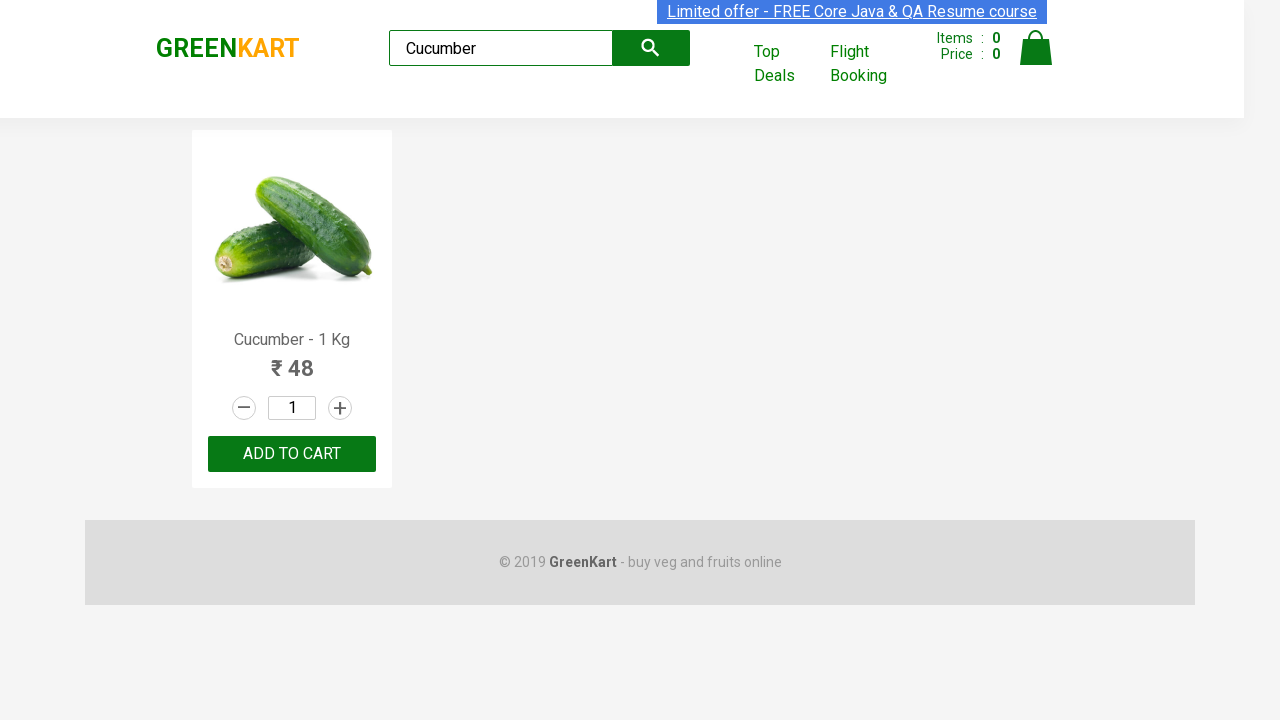

Verified 'Cucumber' product appears in search results
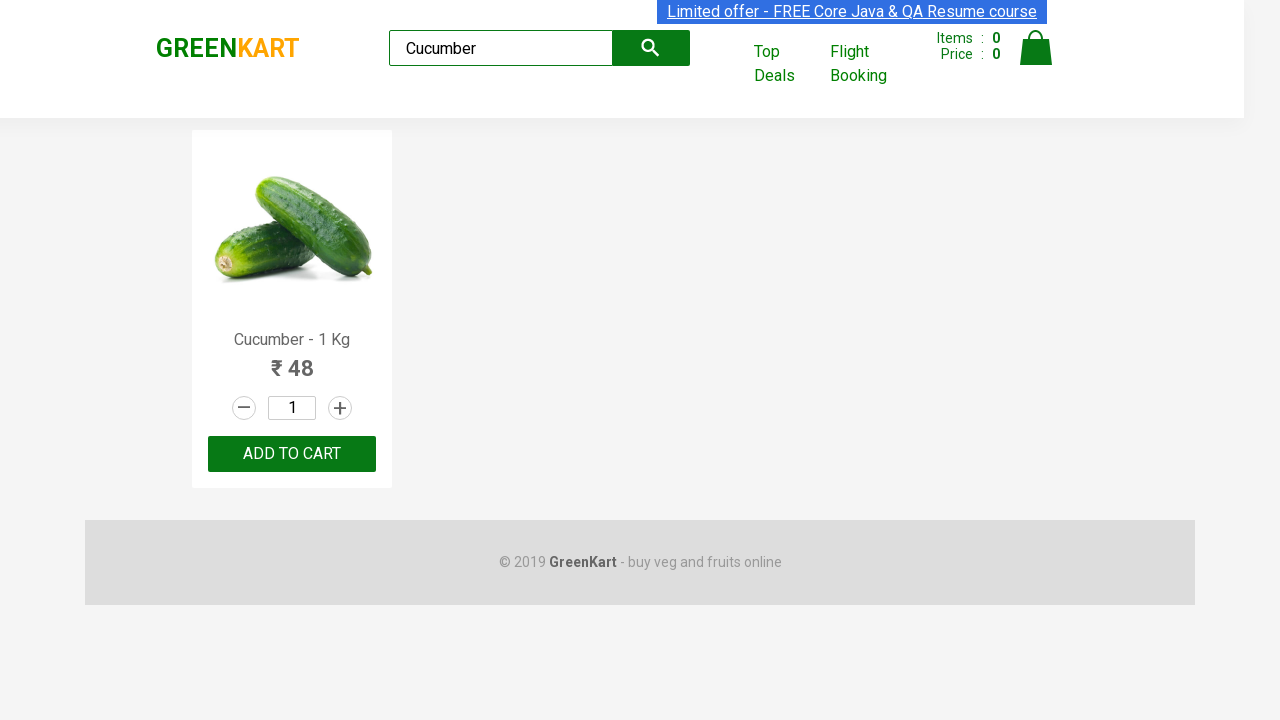

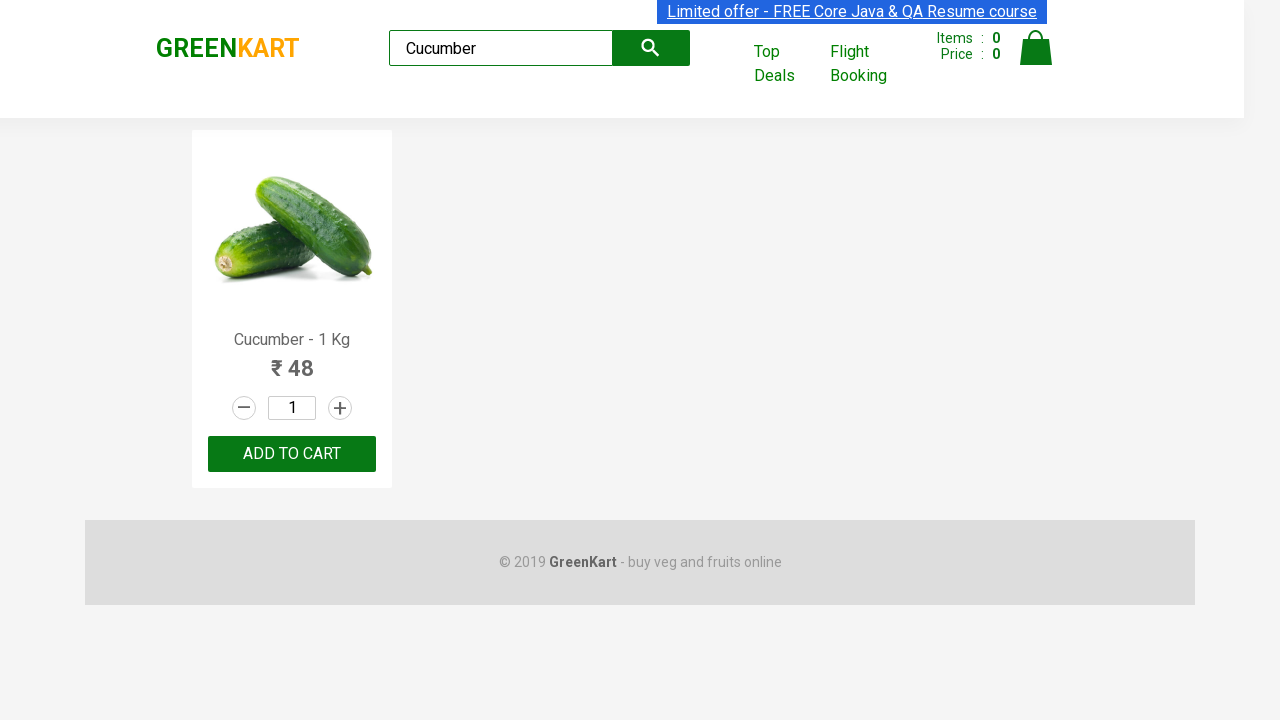